Tests JavaScript alert popup handling by clicking a button that triggers an alert and then accepting the alert dialog.

Starting URL: https://automationtesting.co.uk/popups.html

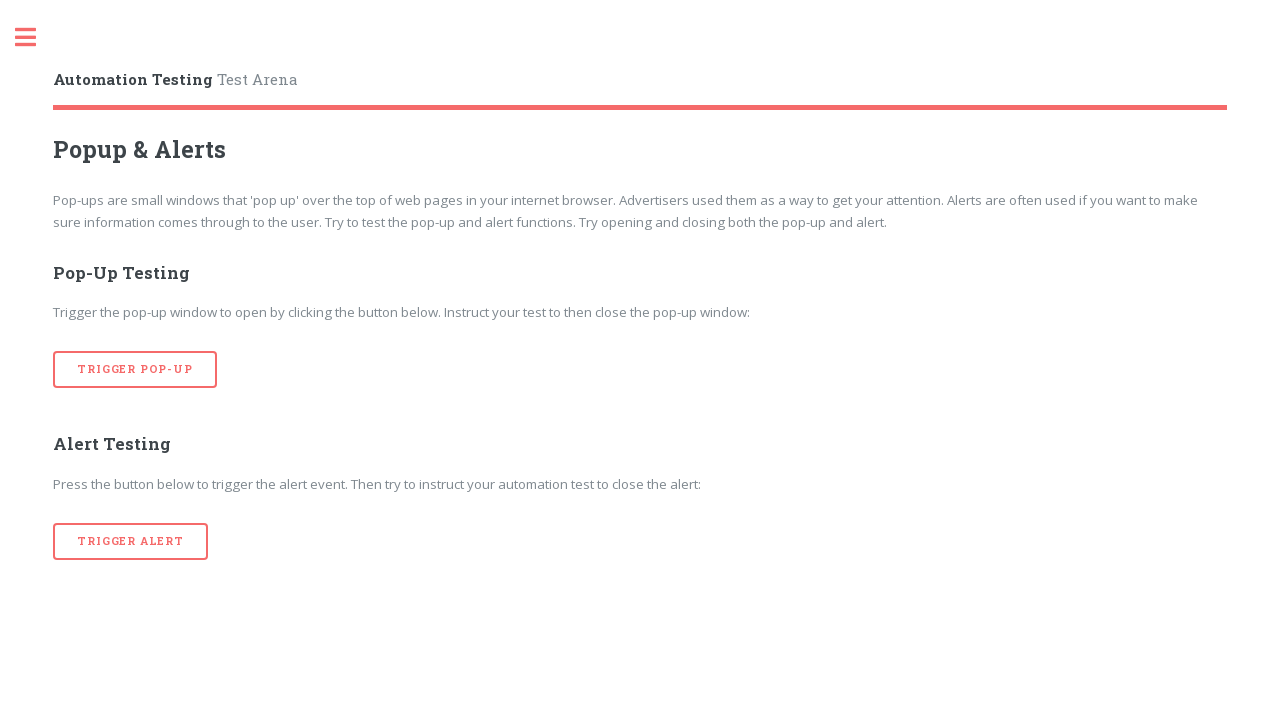

Set up dialog handler to automatically accept alerts
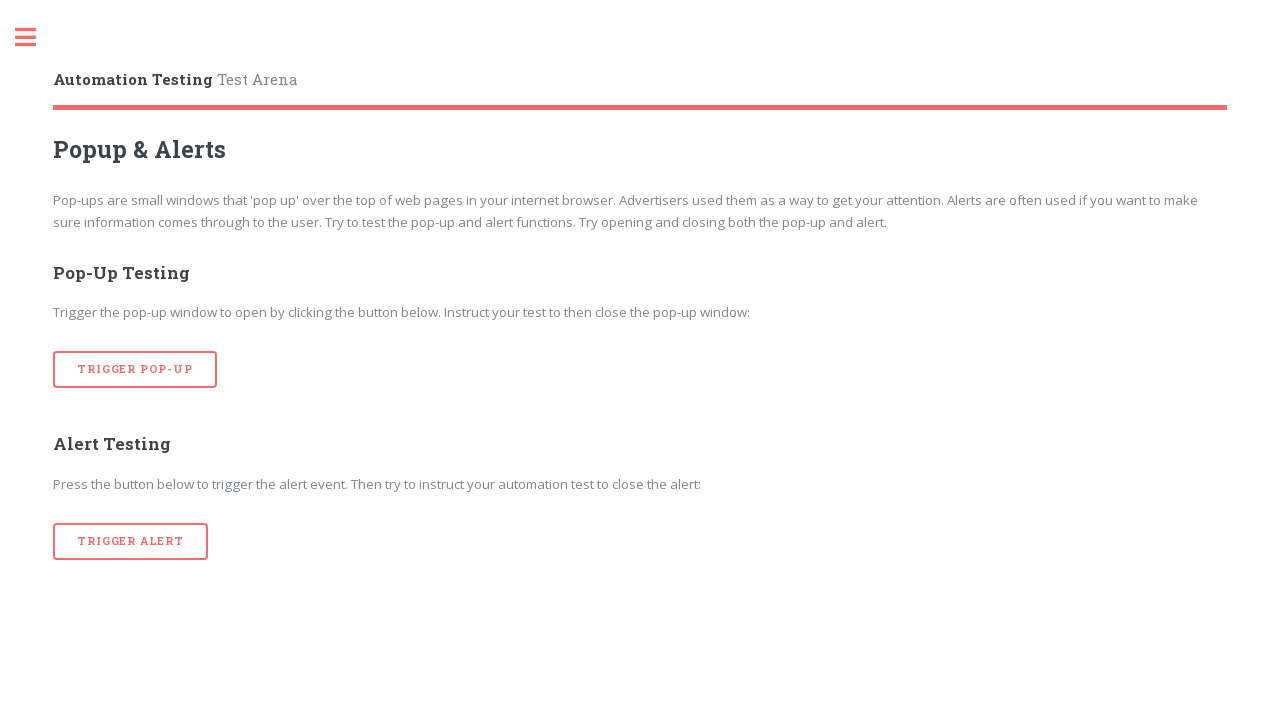

Clicked button to trigger JavaScript alert popup at (131, 541) on [onclick='alertTrigger()']
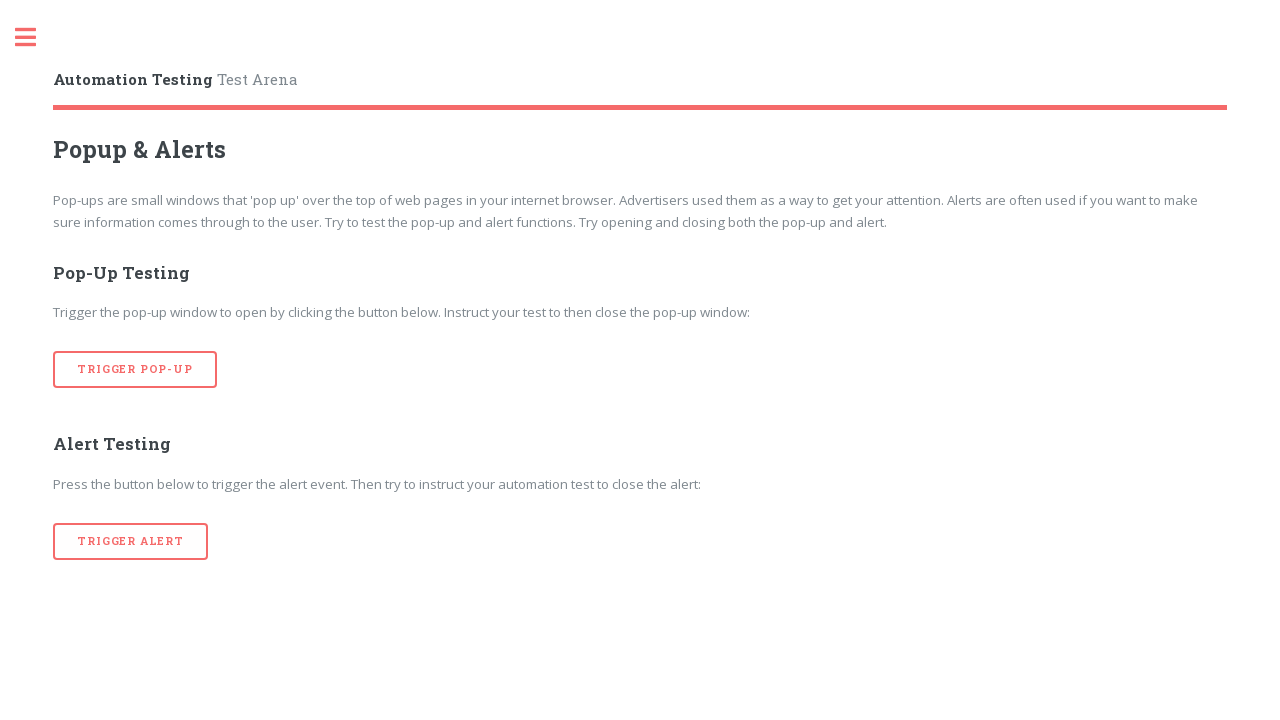

Waited for alert dialog to be processed and accepted
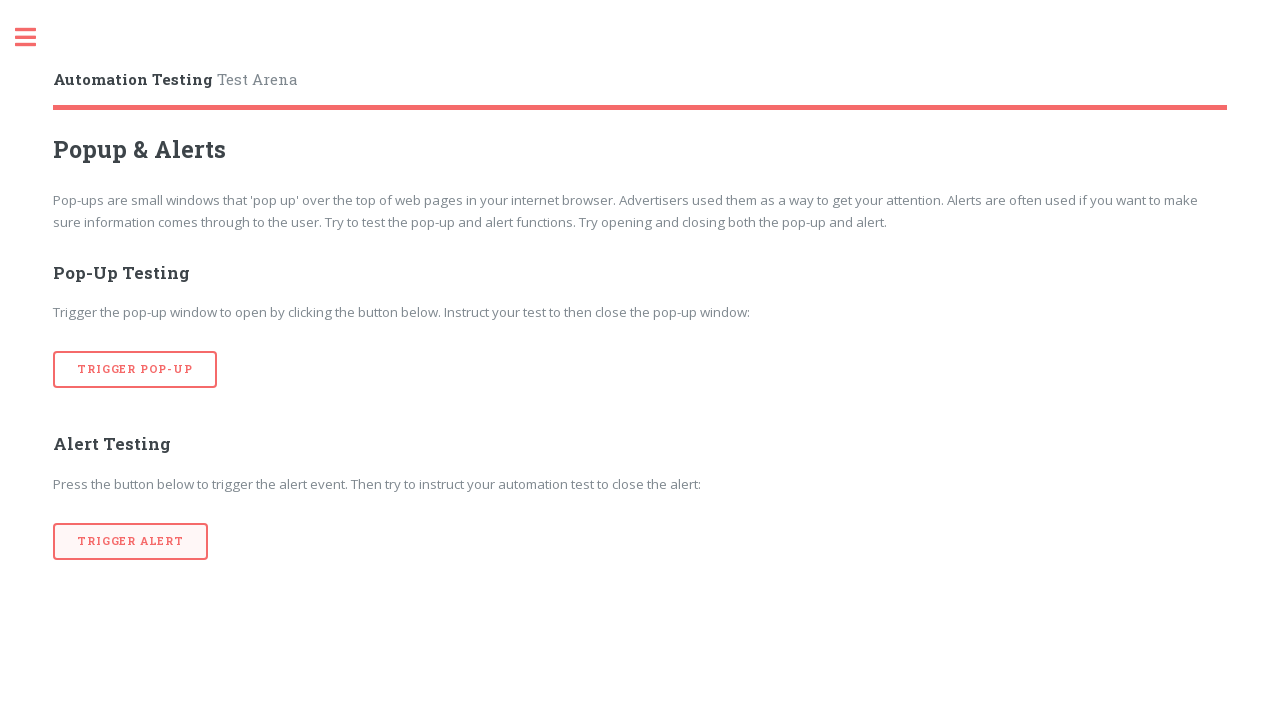

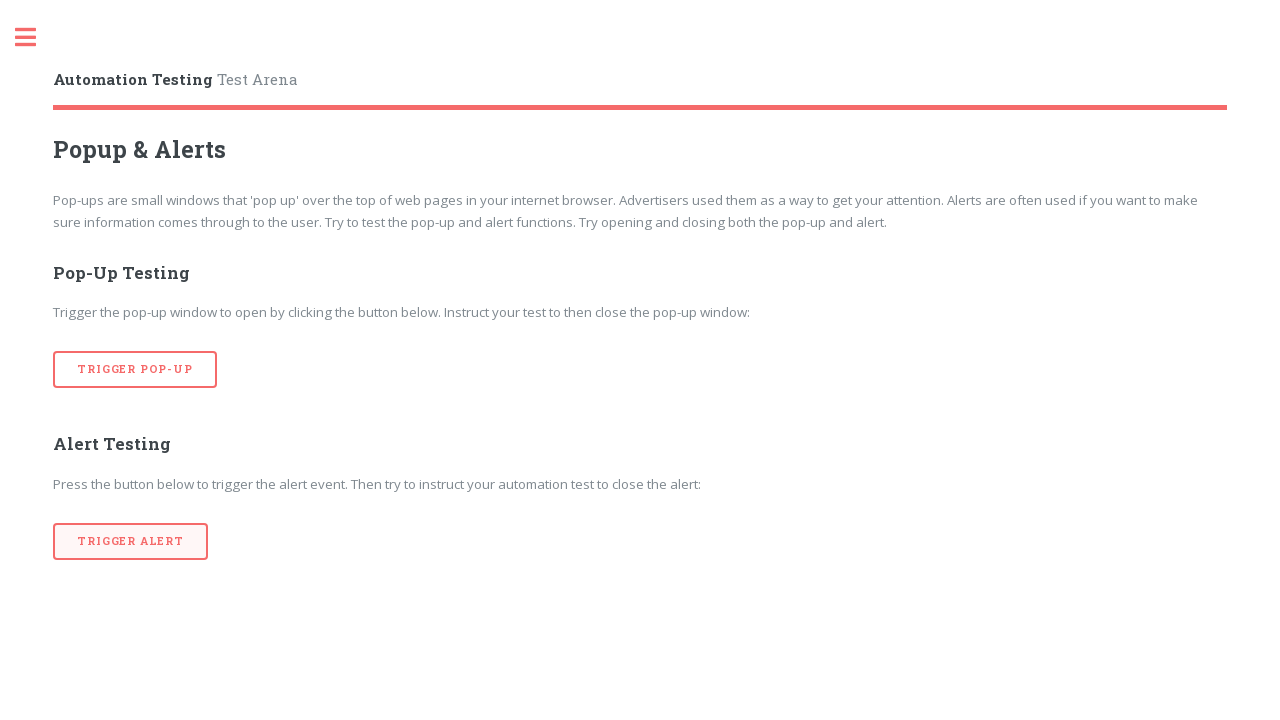